Navigates to Form Authentication page, enters invalid credentials, clicks login, and verifies the error message contains expected text

Starting URL: https://the-internet.herokuapp.com/

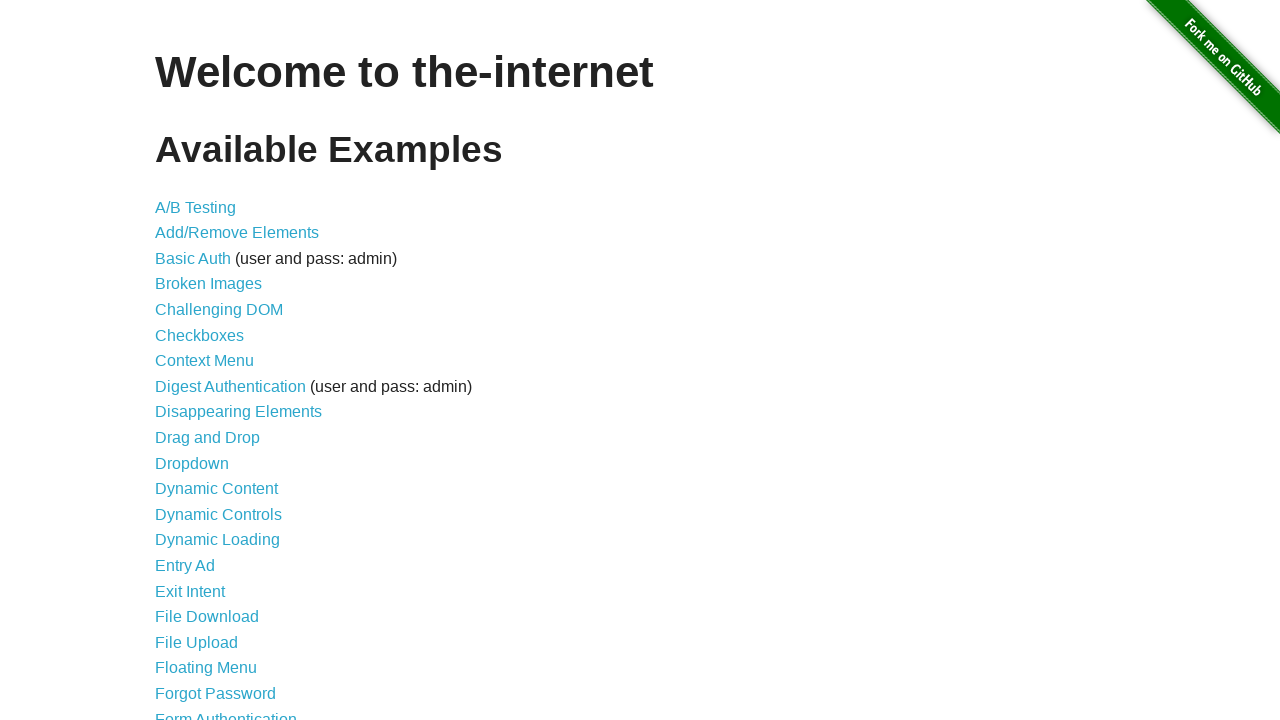

Navigated to the-internet.herokuapp.com home page
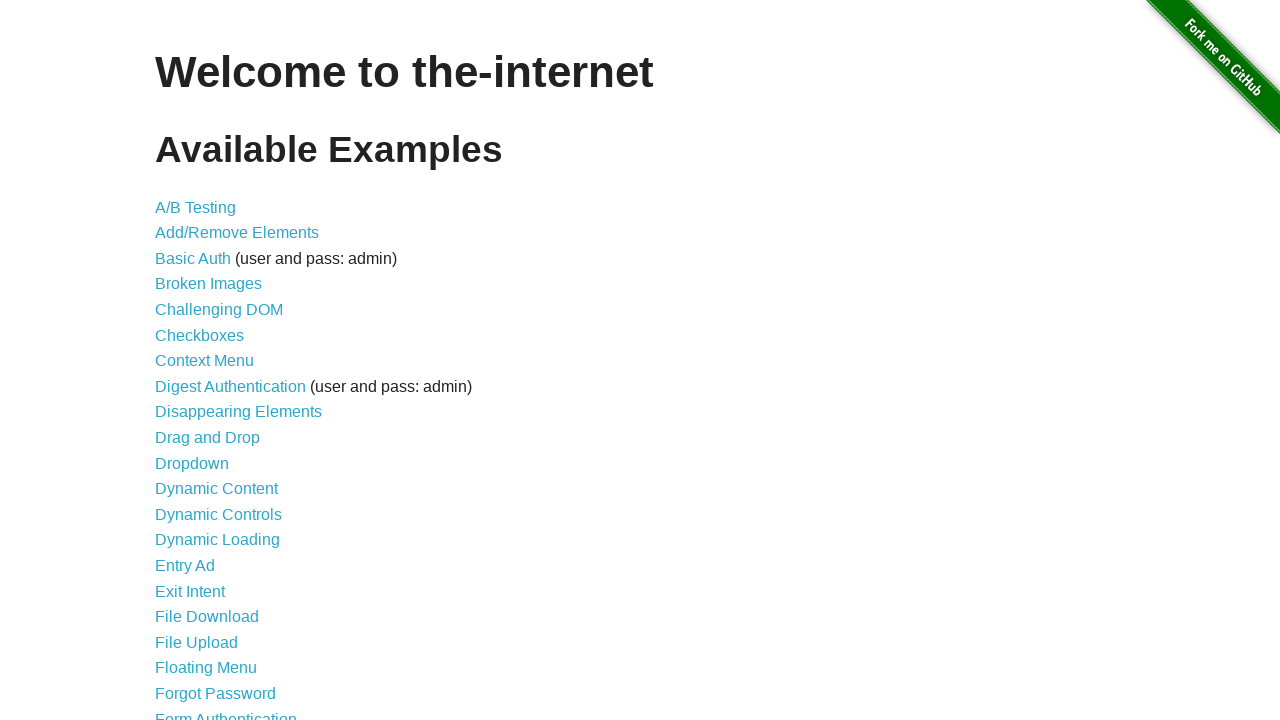

Clicked on Form Authentication link at (226, 712) on text=Form Authentication
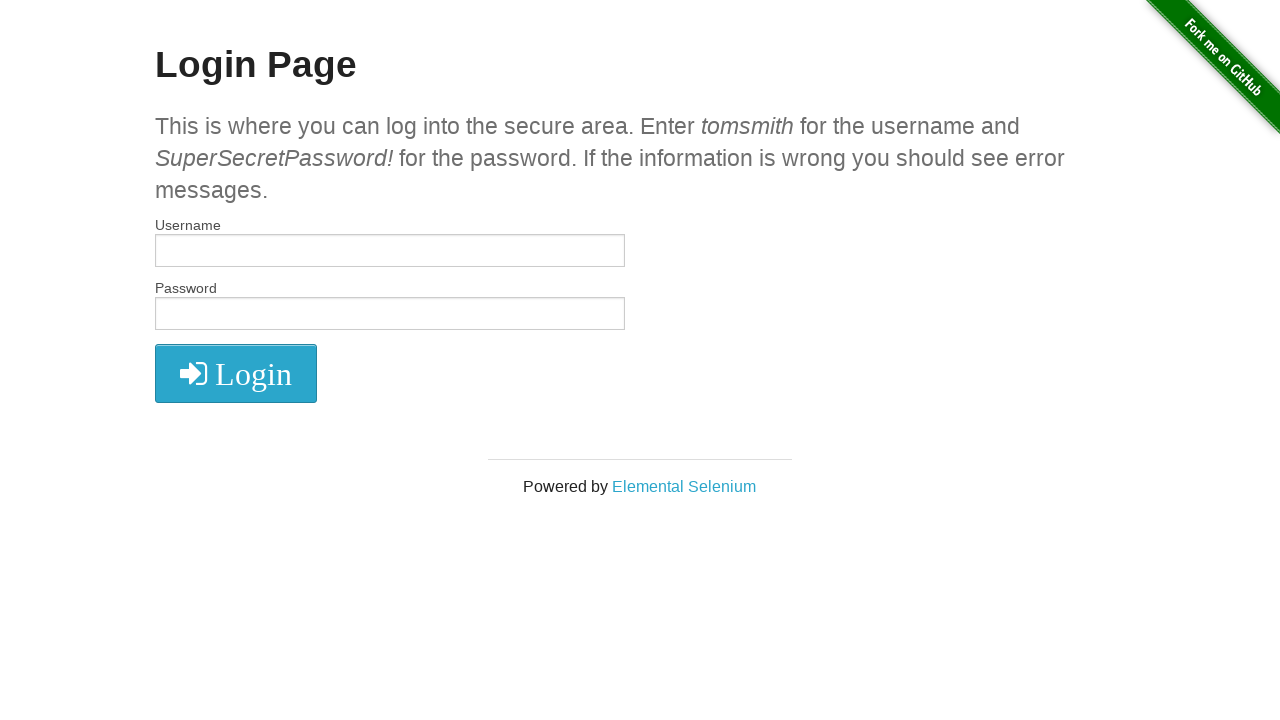

Entered invalid username 'invaliduser123' on #username
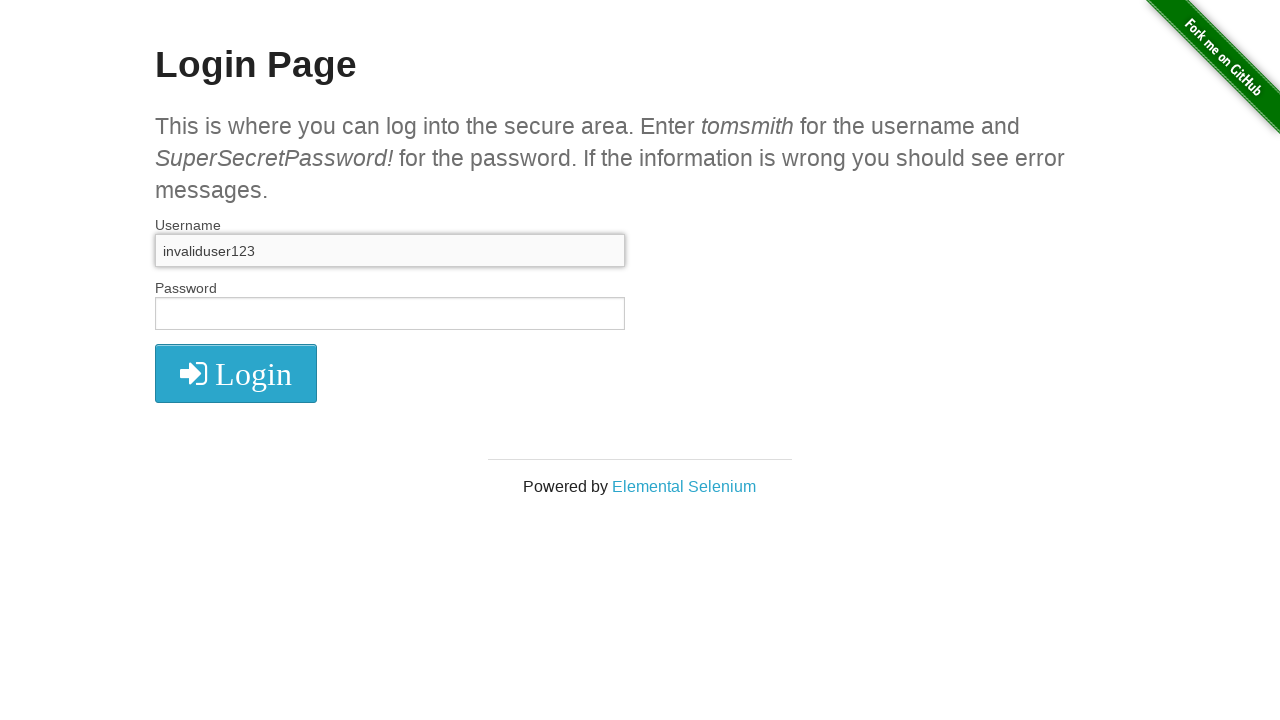

Entered invalid password 'wrongpassword456' on #password
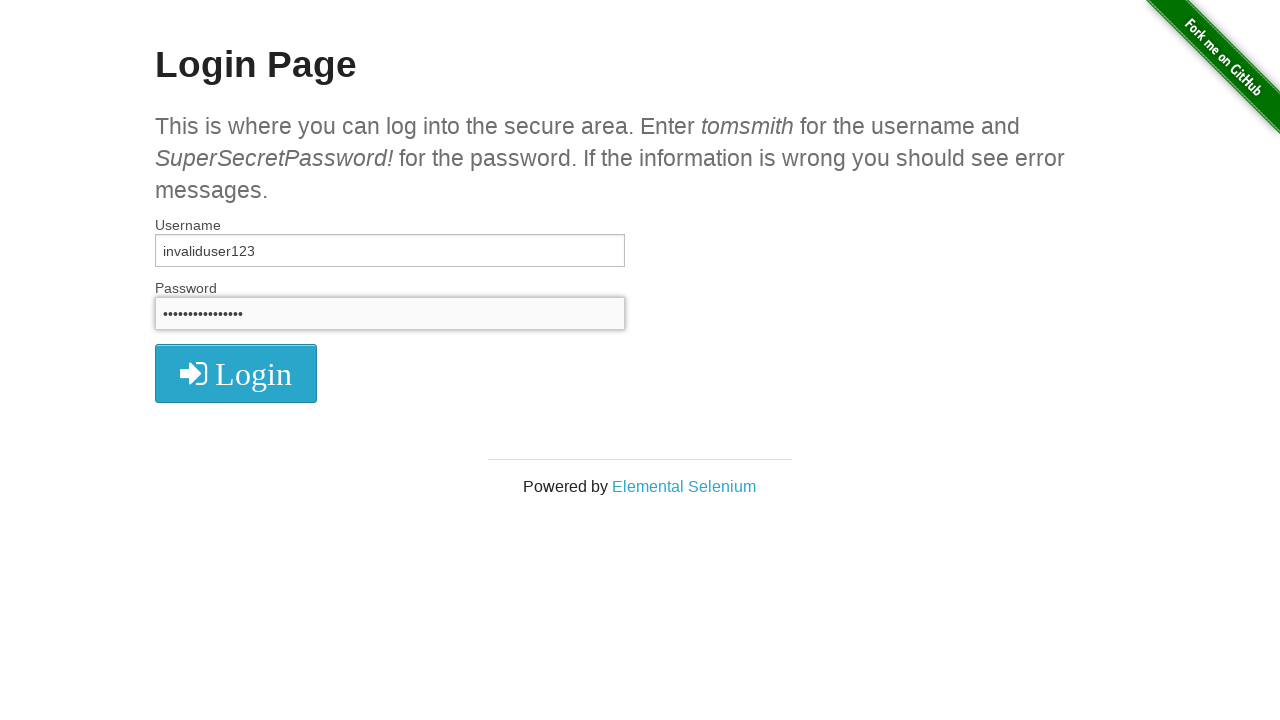

Clicked login button at (236, 373) on .radius
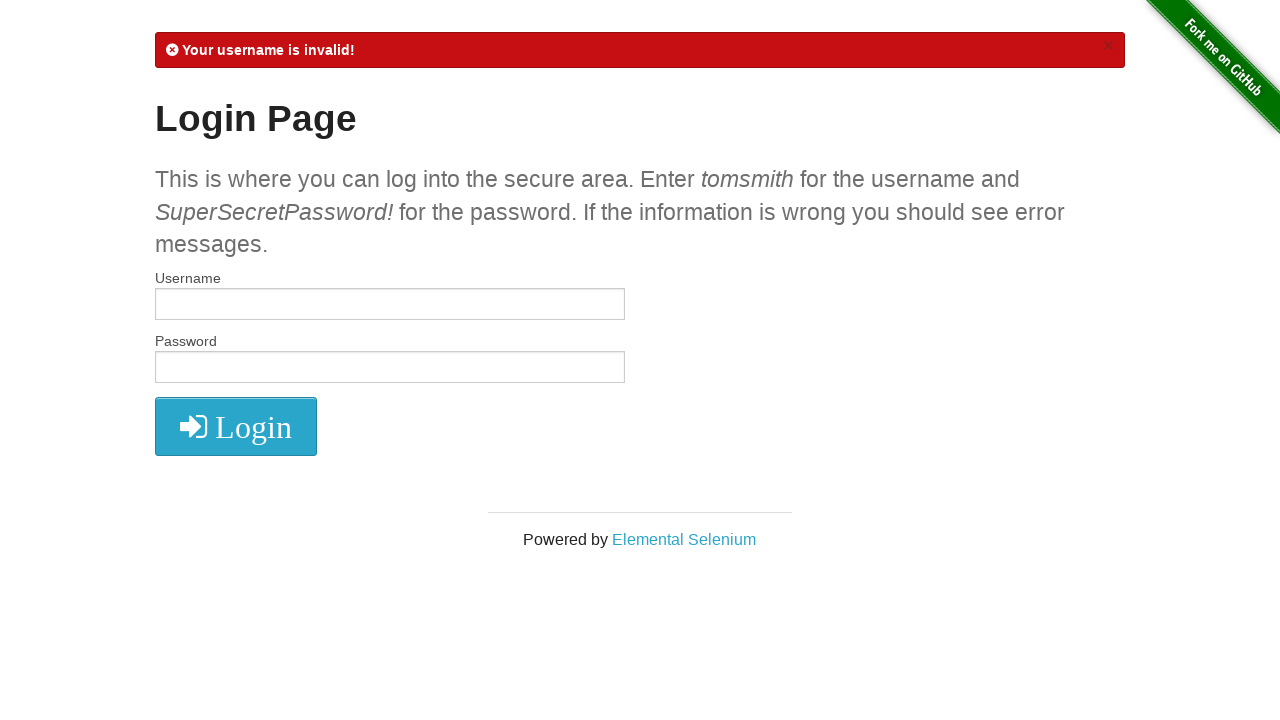

Error message appeared on page
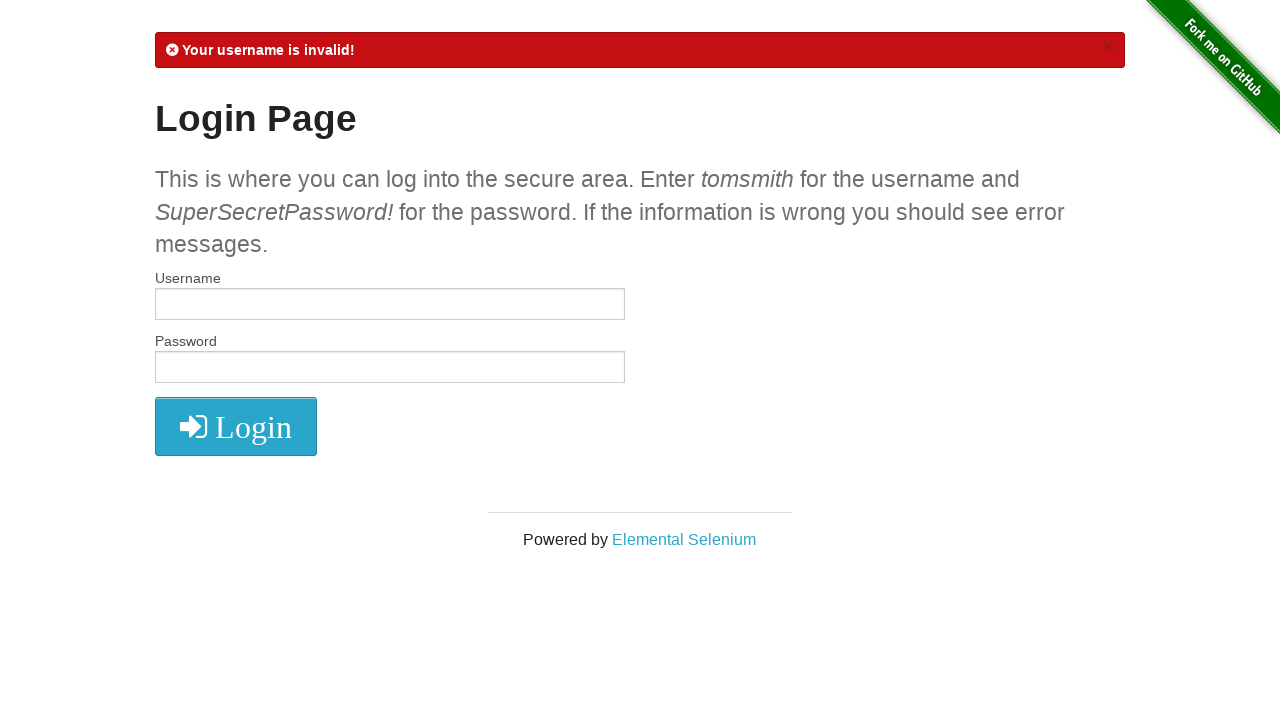

Verified error message contains 'Your username is invalid!'
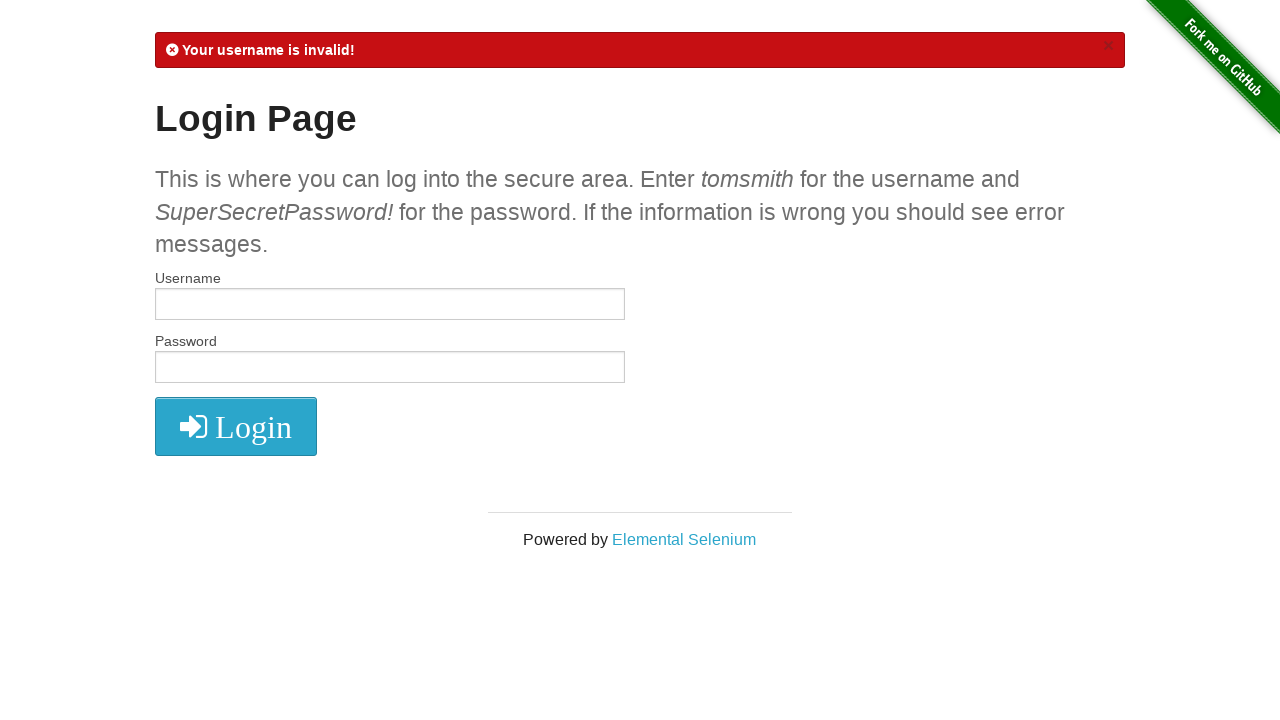

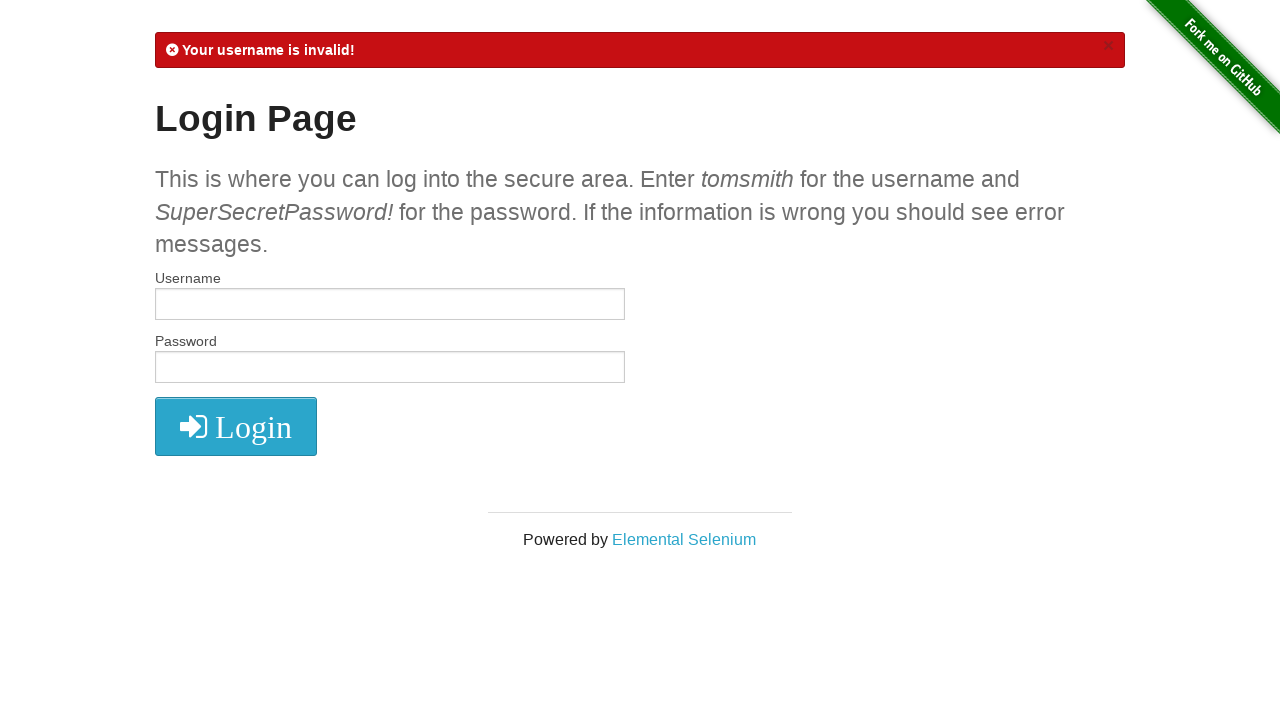